Navigates to the automation bookstore website

Starting URL: https://automationbookstore.dev/

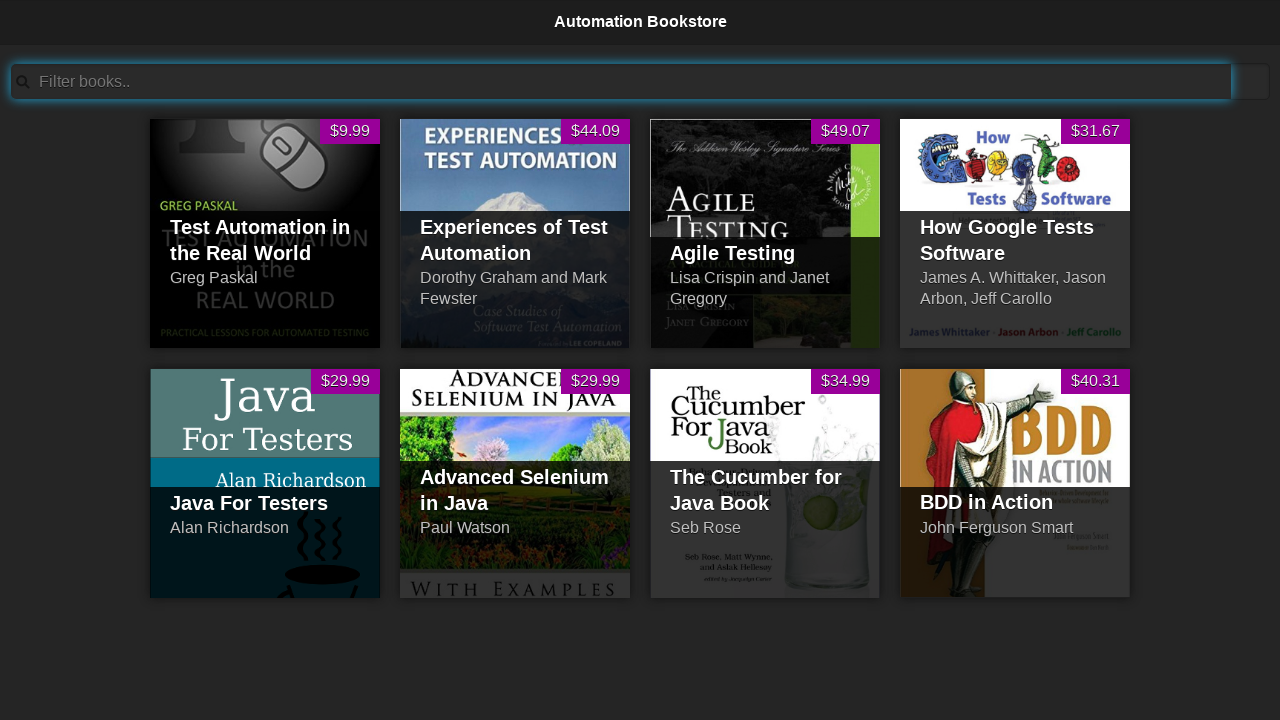

Navigated to automation bookstore website at https://automationbookstore.dev/
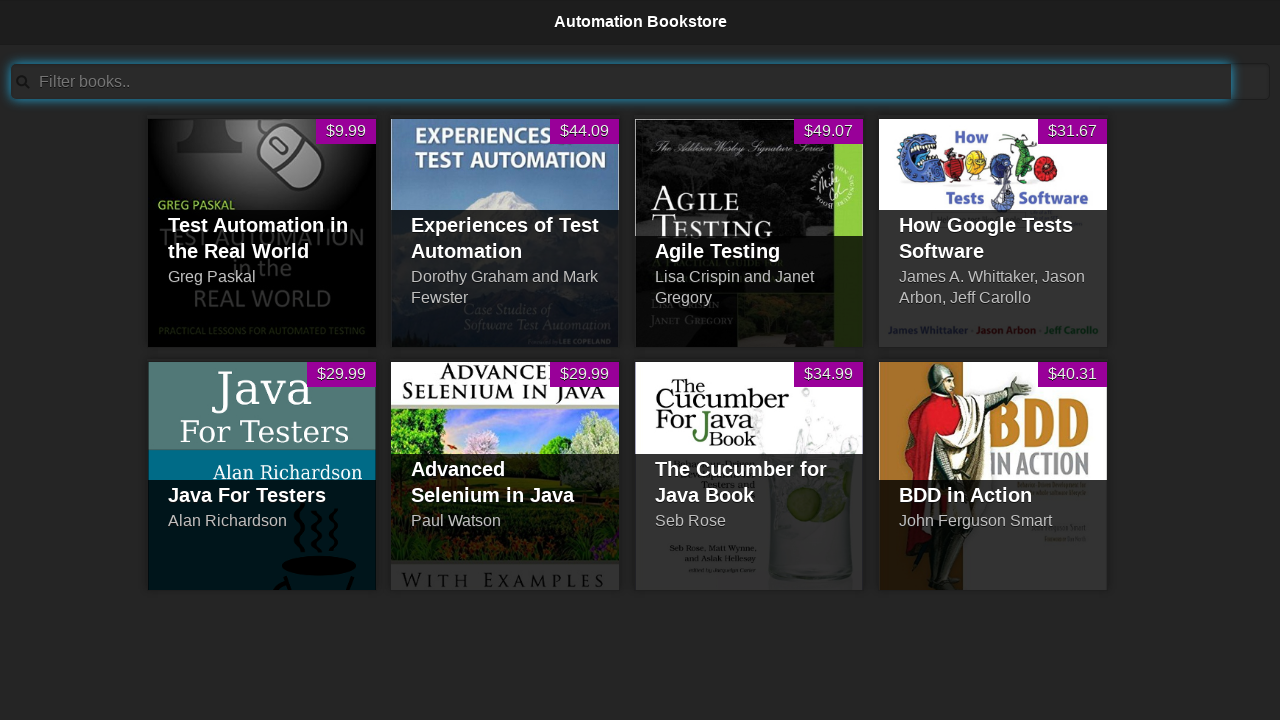

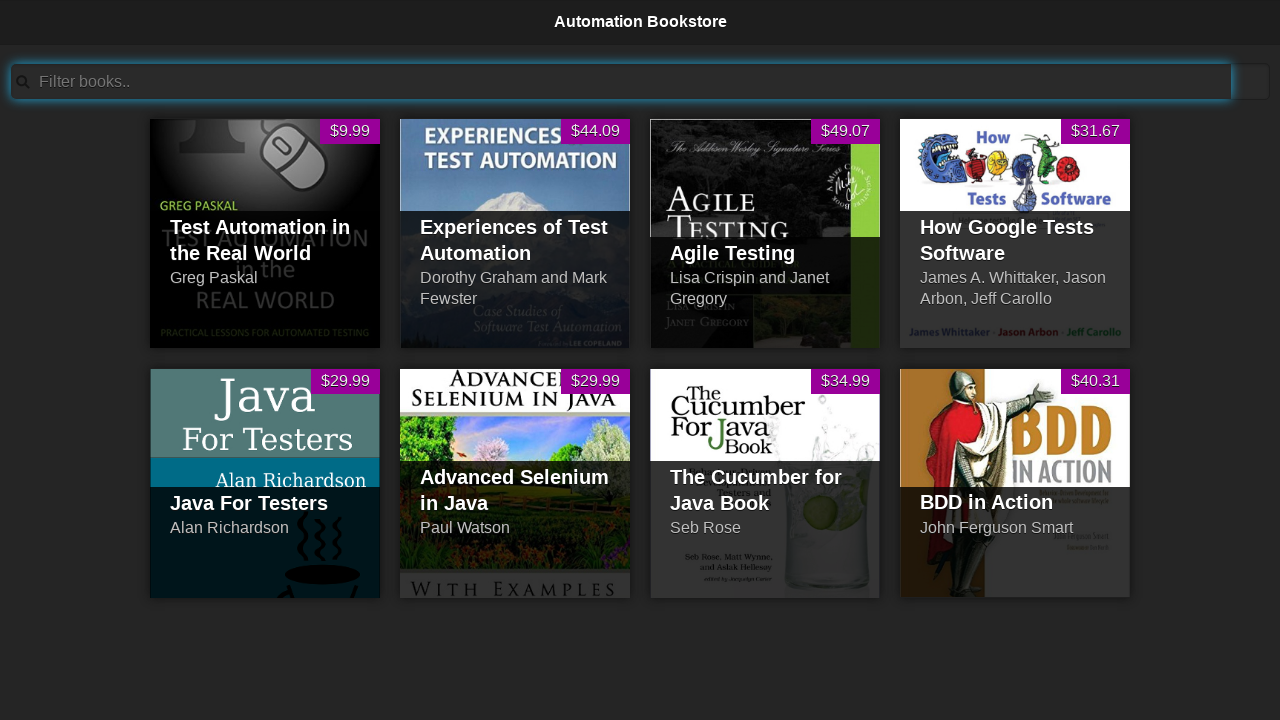